Opens YouTube homepage and maximizes the browser window

Starting URL: https://www.youtube.com/

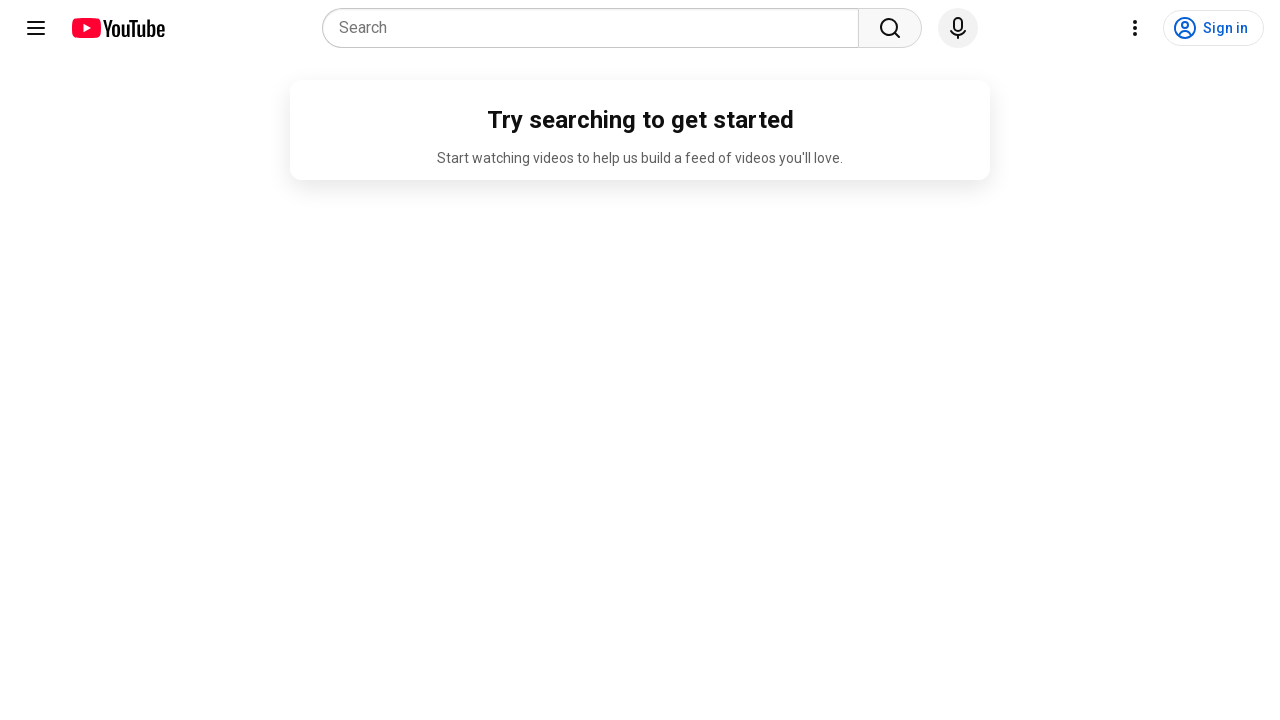

Navigated to YouTube homepage
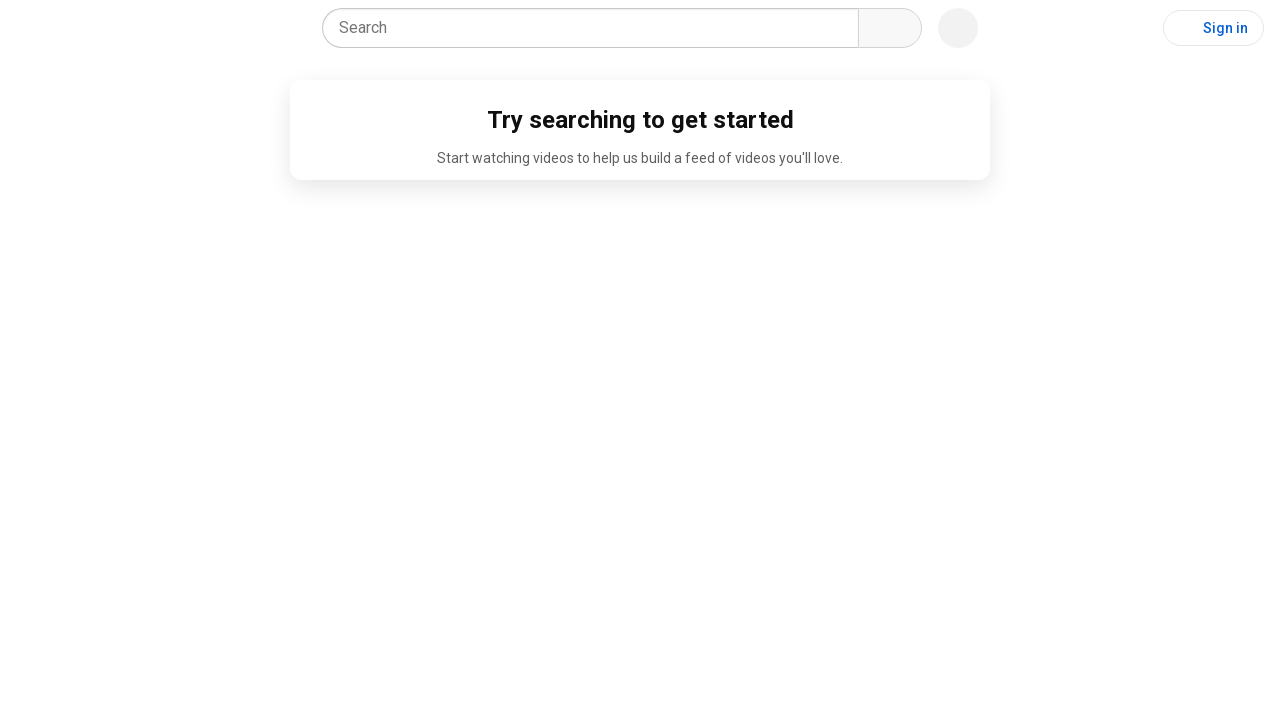

Maximized browser window
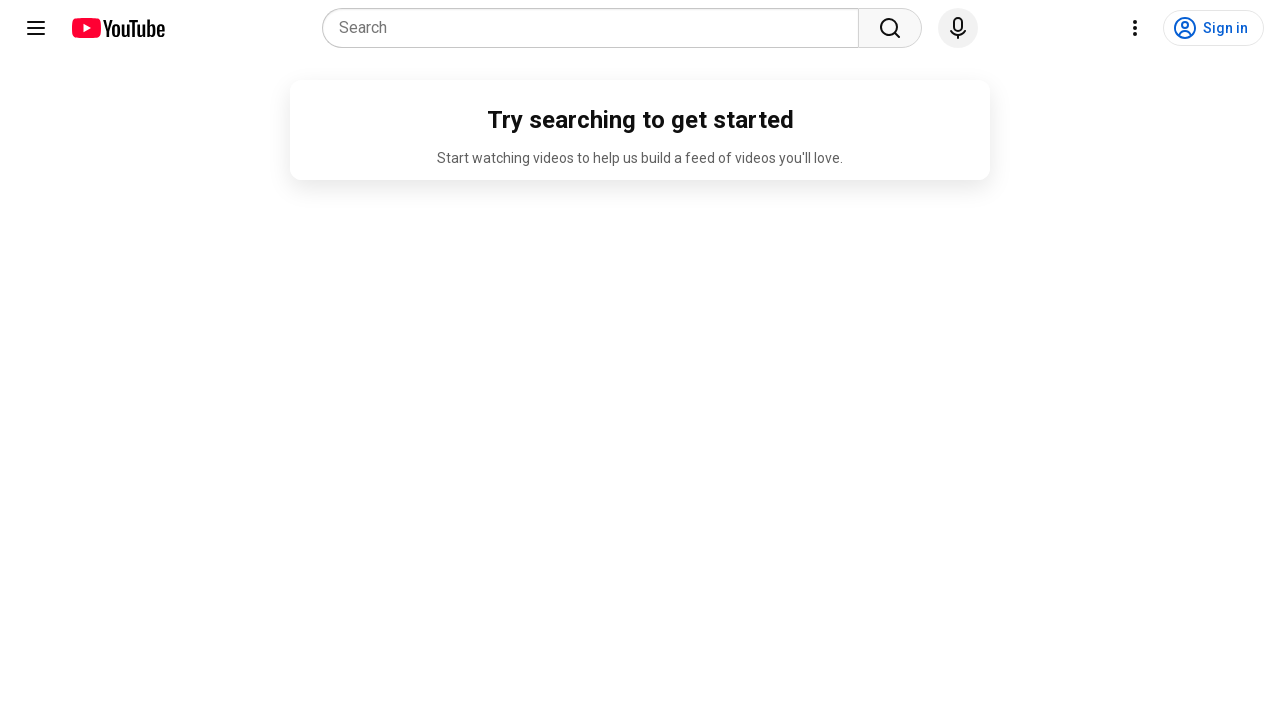

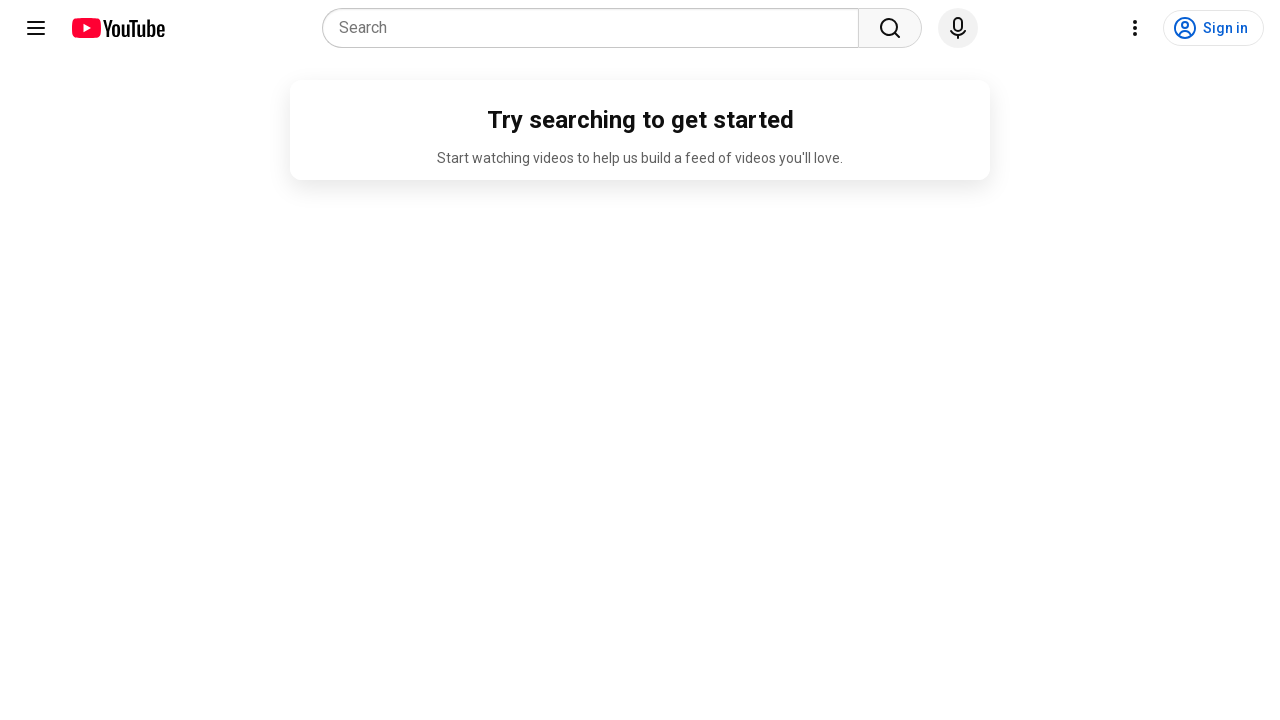